Configures ParaBank admin settings with combined loan processor, sets balance values and threshold, submits the form, and cleans the database.

Starting URL: https://parabank.parasoft.com/parabank/admin.htm

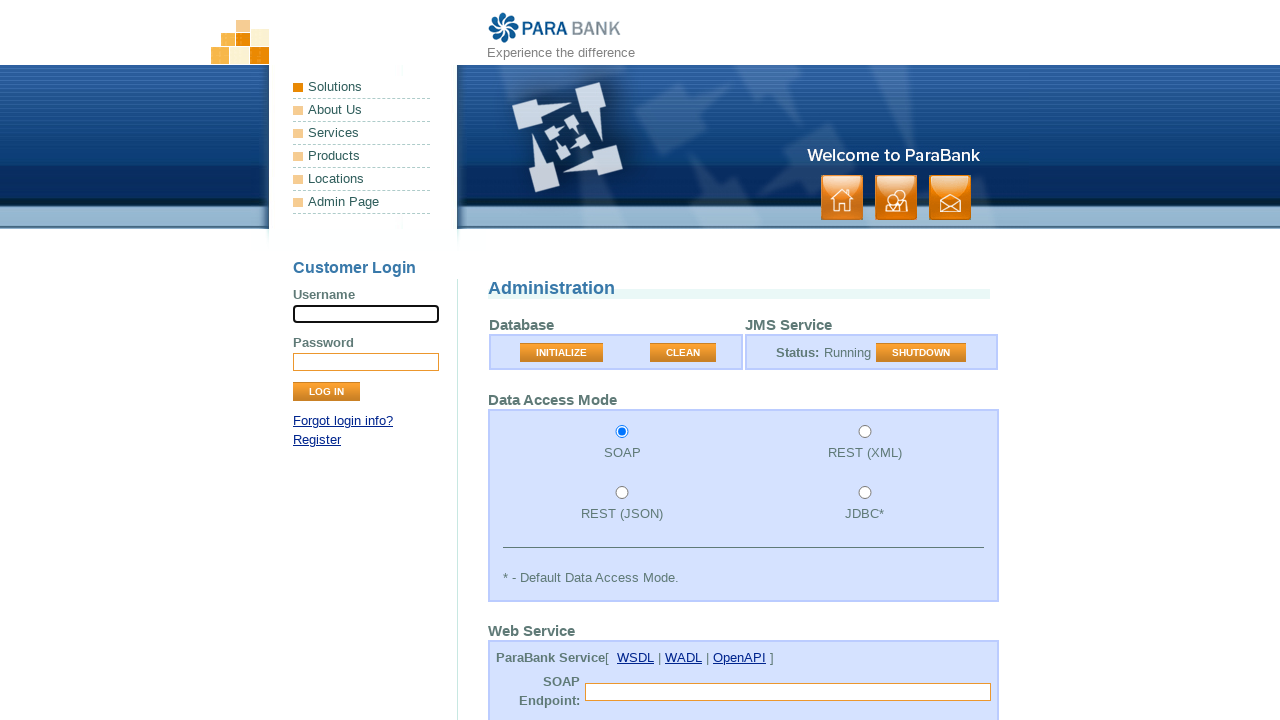

Cleared initial balance field on #initialBalance
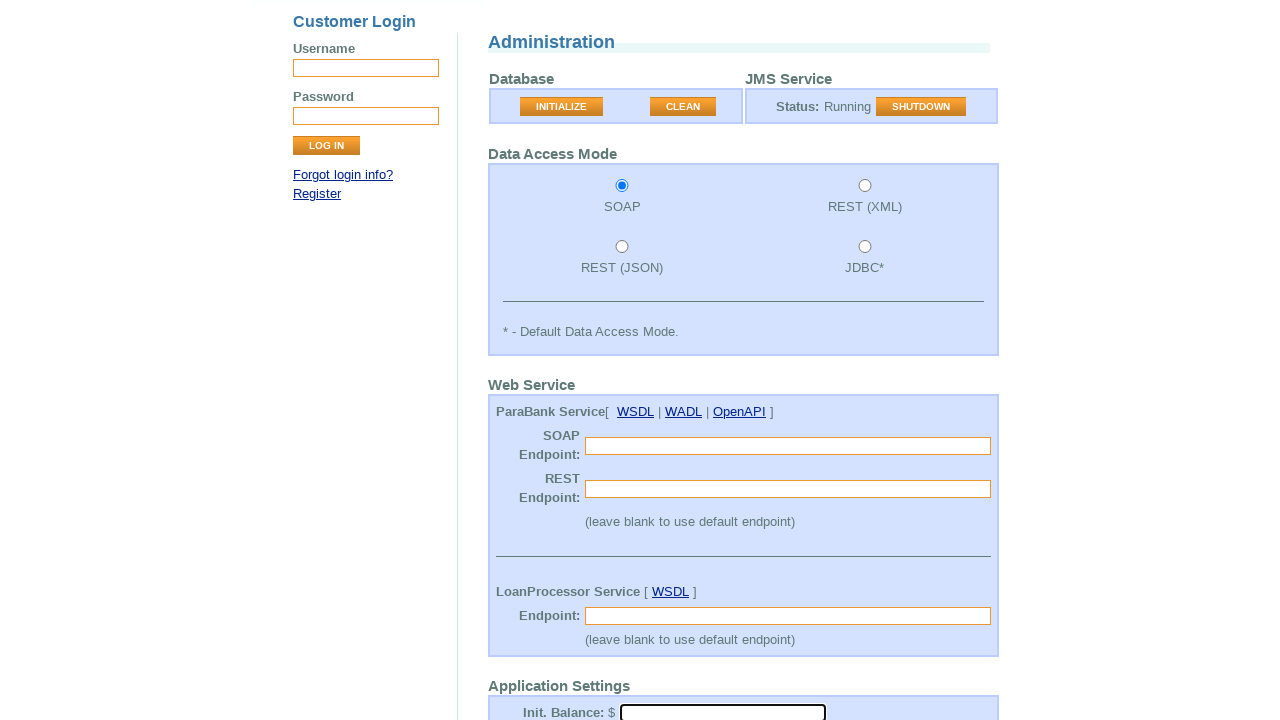

Filled initial balance with 1000 on #initialBalance
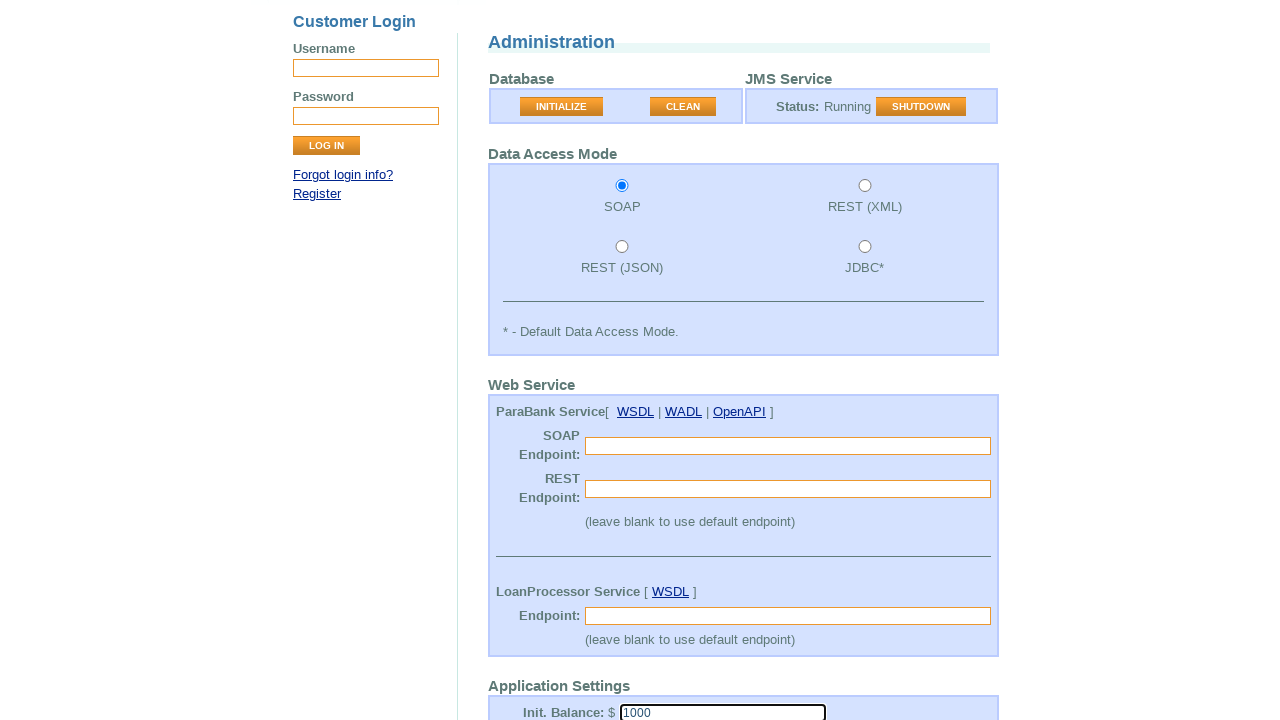

Cleared minimum balance field on #minimumBalance
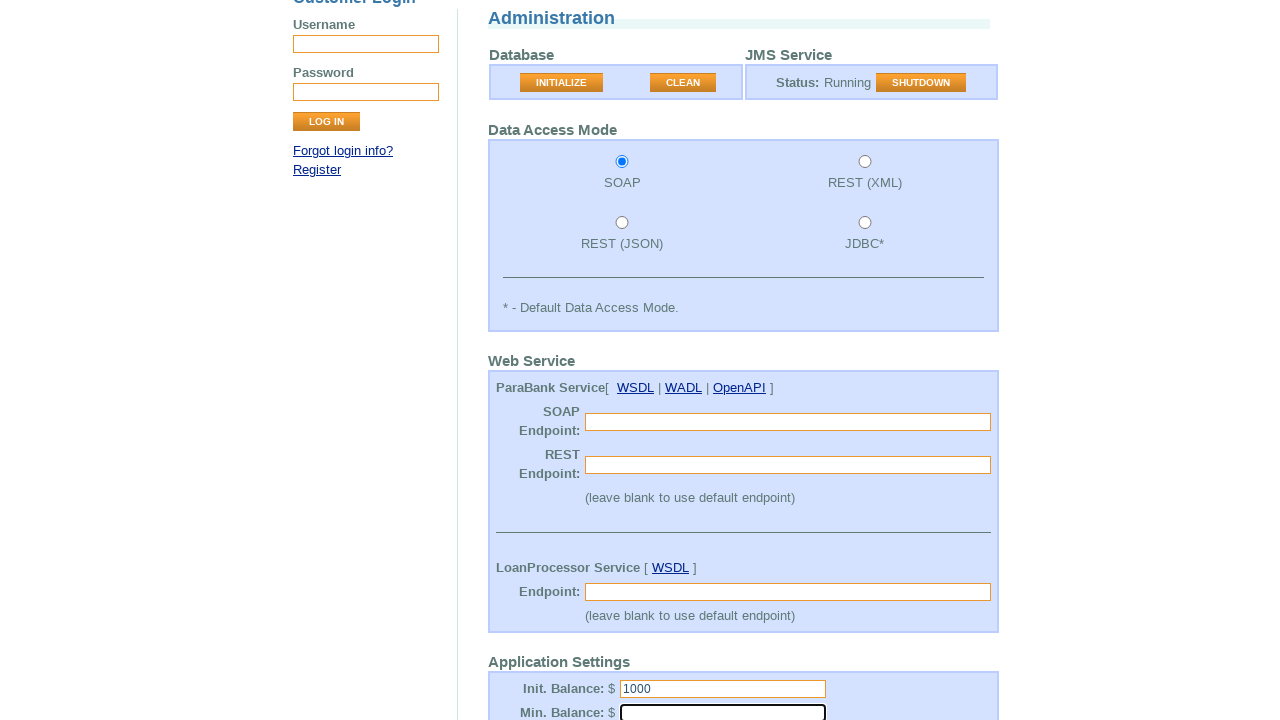

Filled minimum balance with 1000 on #minimumBalance
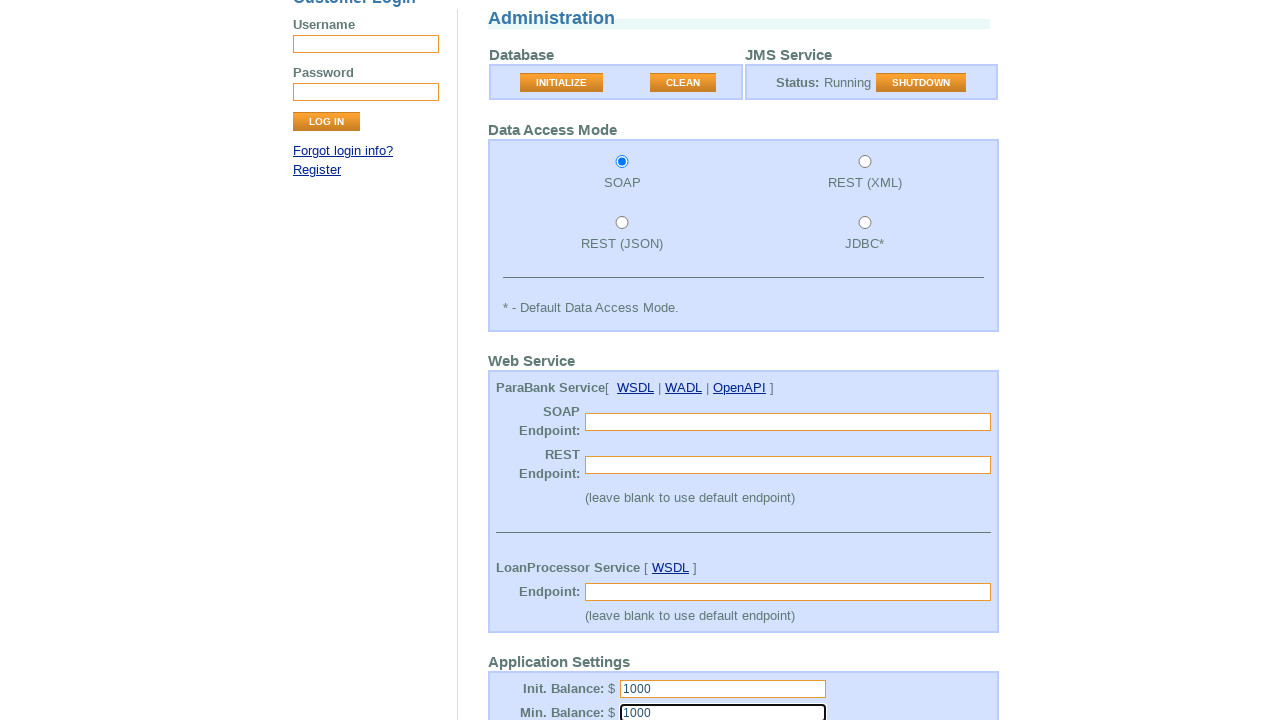

Selected 'combined' loan processor option on #loanProcessor
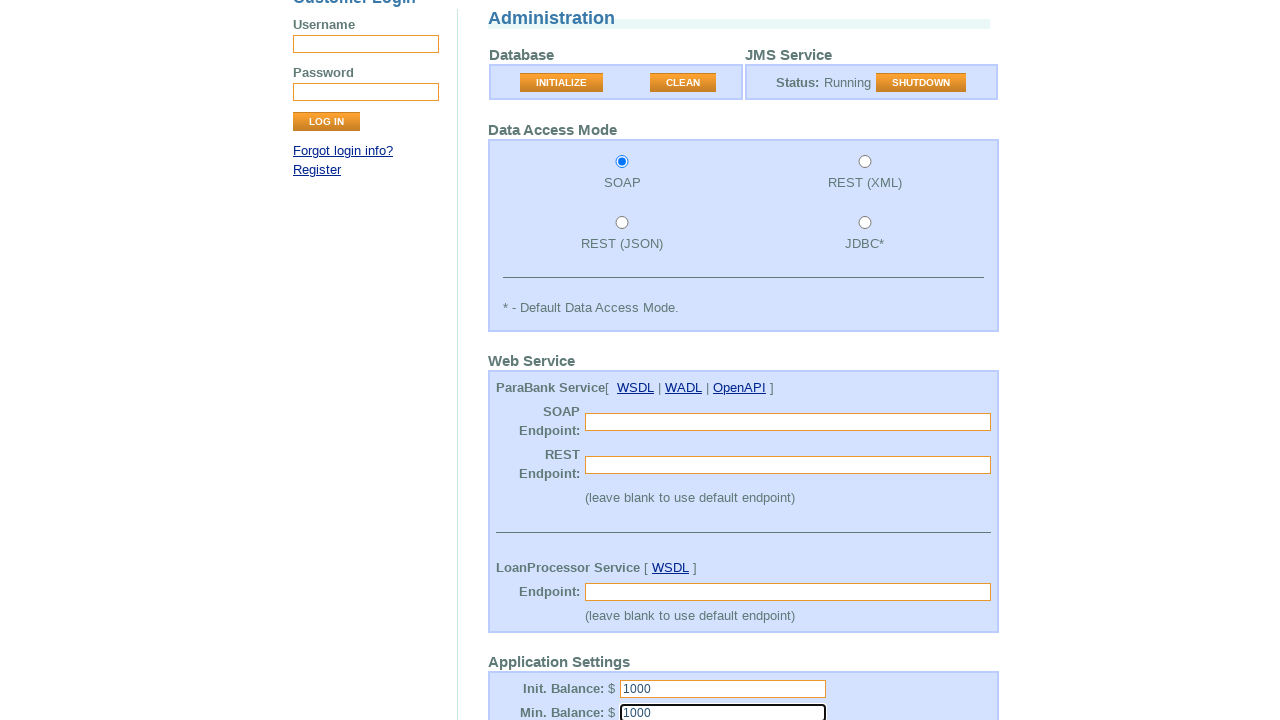

Cleared loan processor threshold field on #loanProcessorThreshold
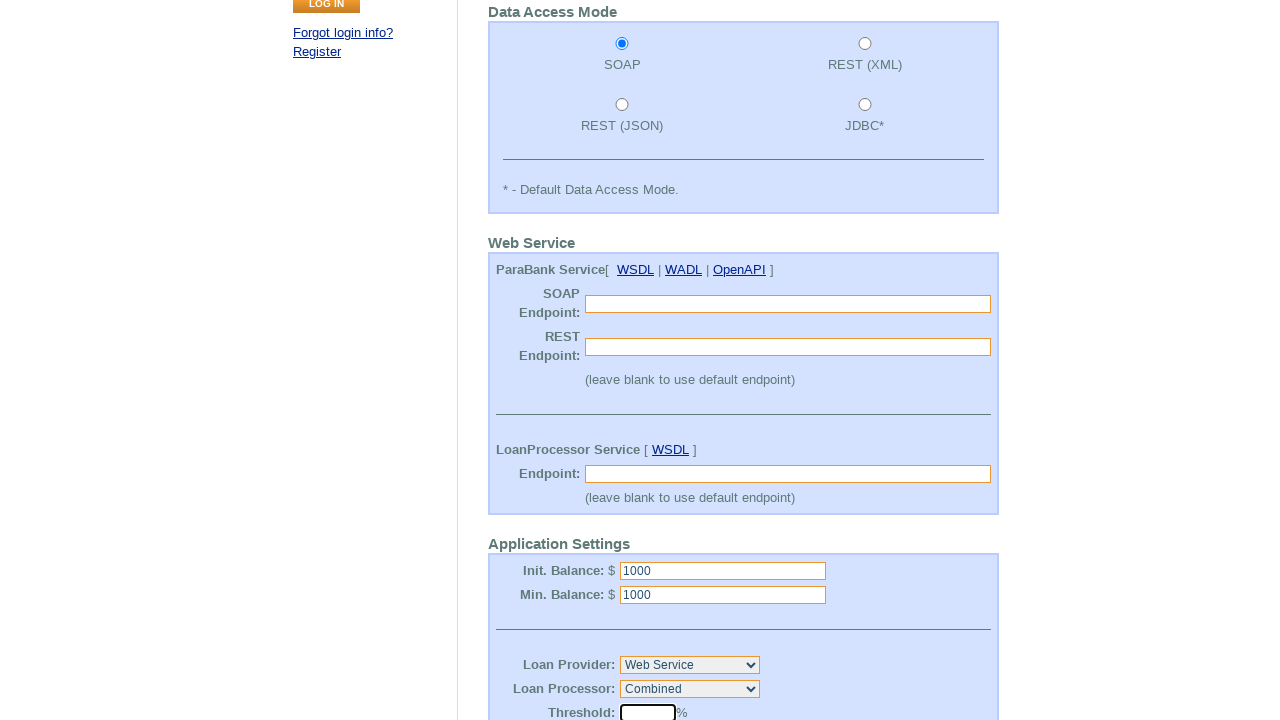

Filled loan processor threshold with 50 on #loanProcessorThreshold
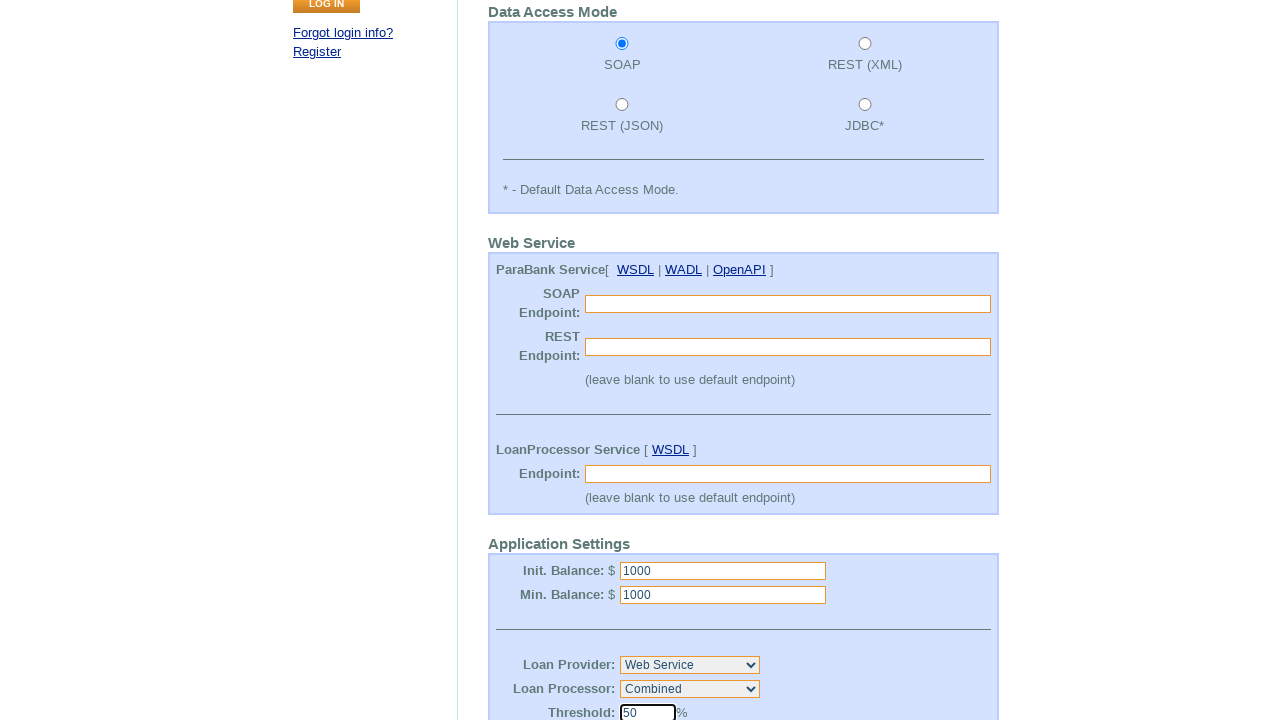

Clicked Submit button to save admin settings at (523, 572) on input[value='Submit']
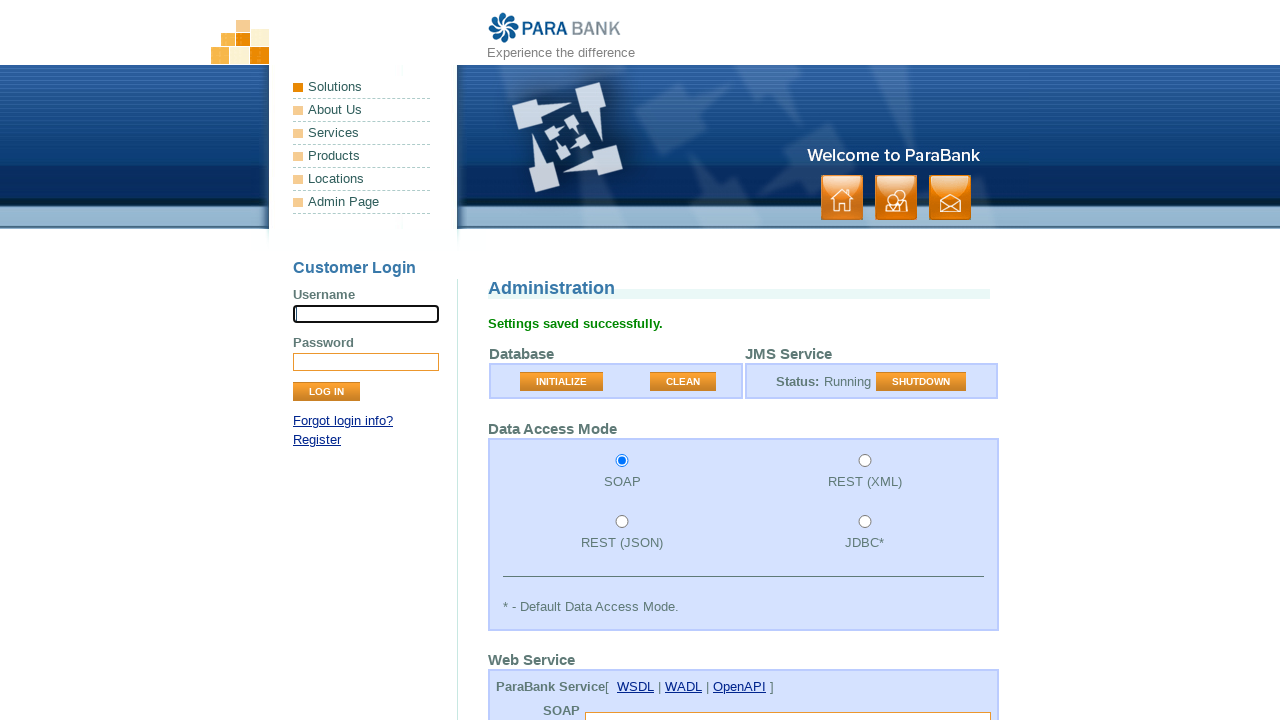

Clicked CLEAN button to clean database at (683, 382) on button[value='CLEAN']
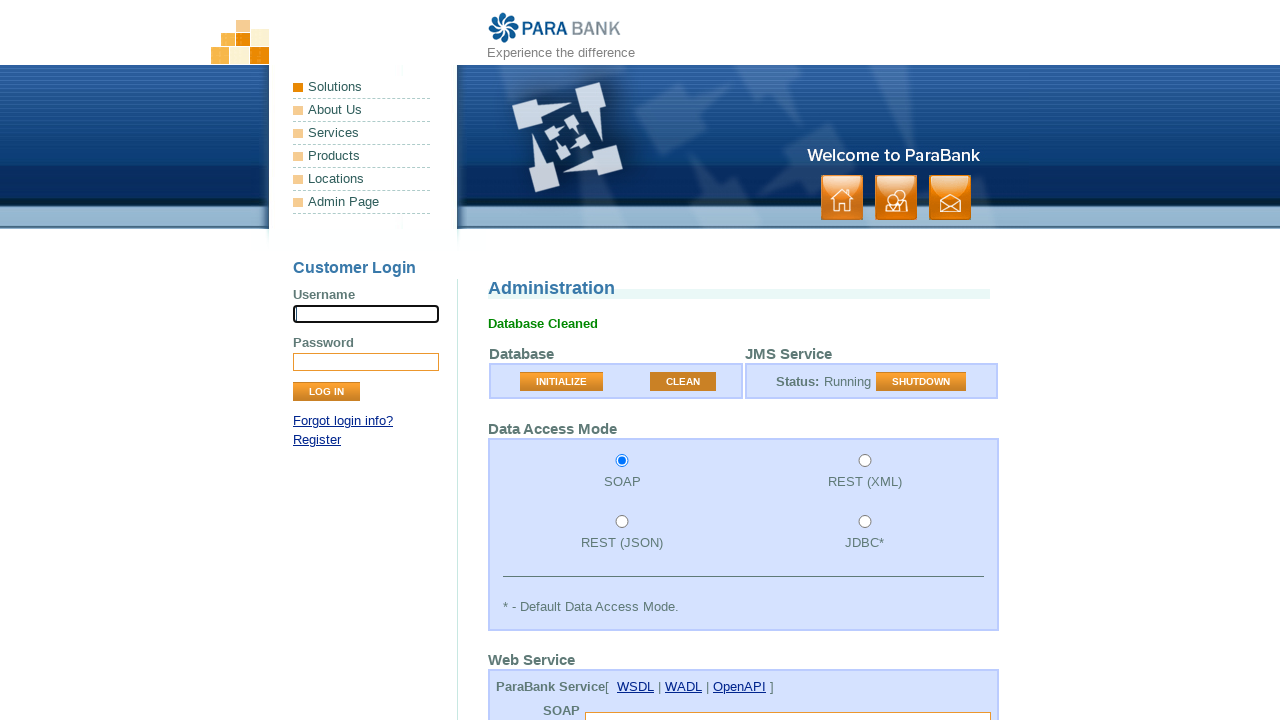

Verified database cleaning status shows 'Running'
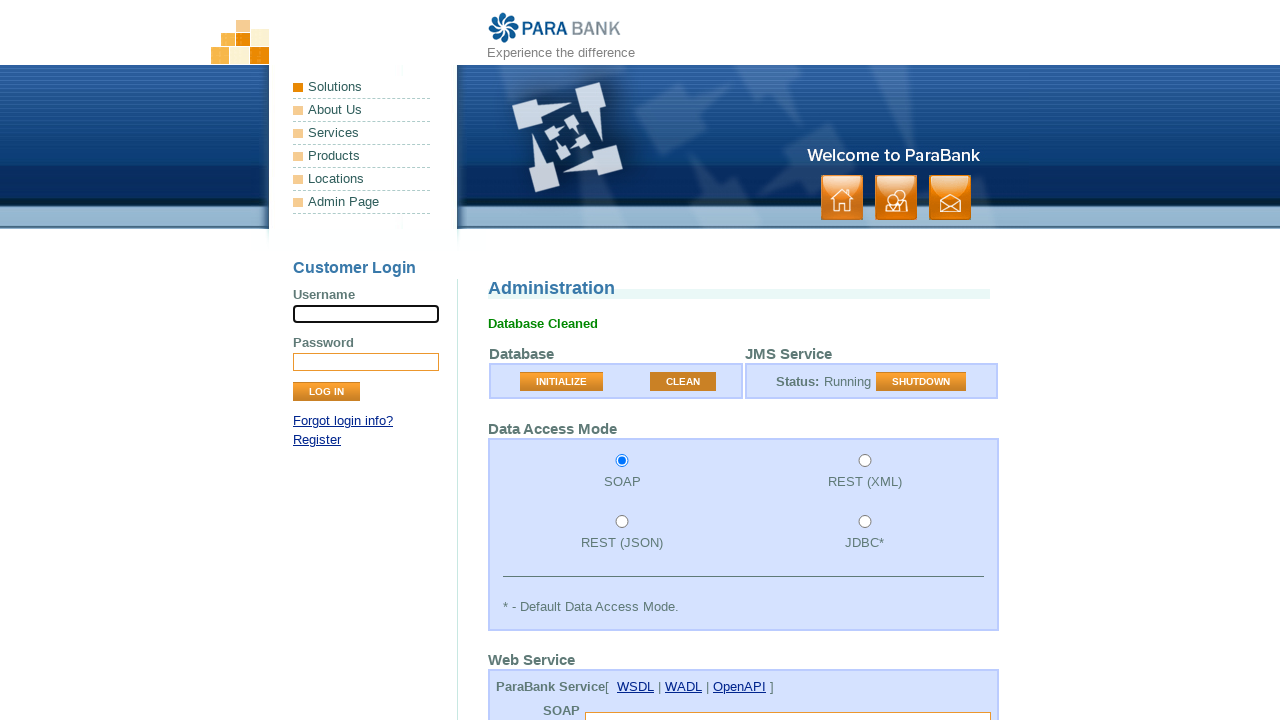

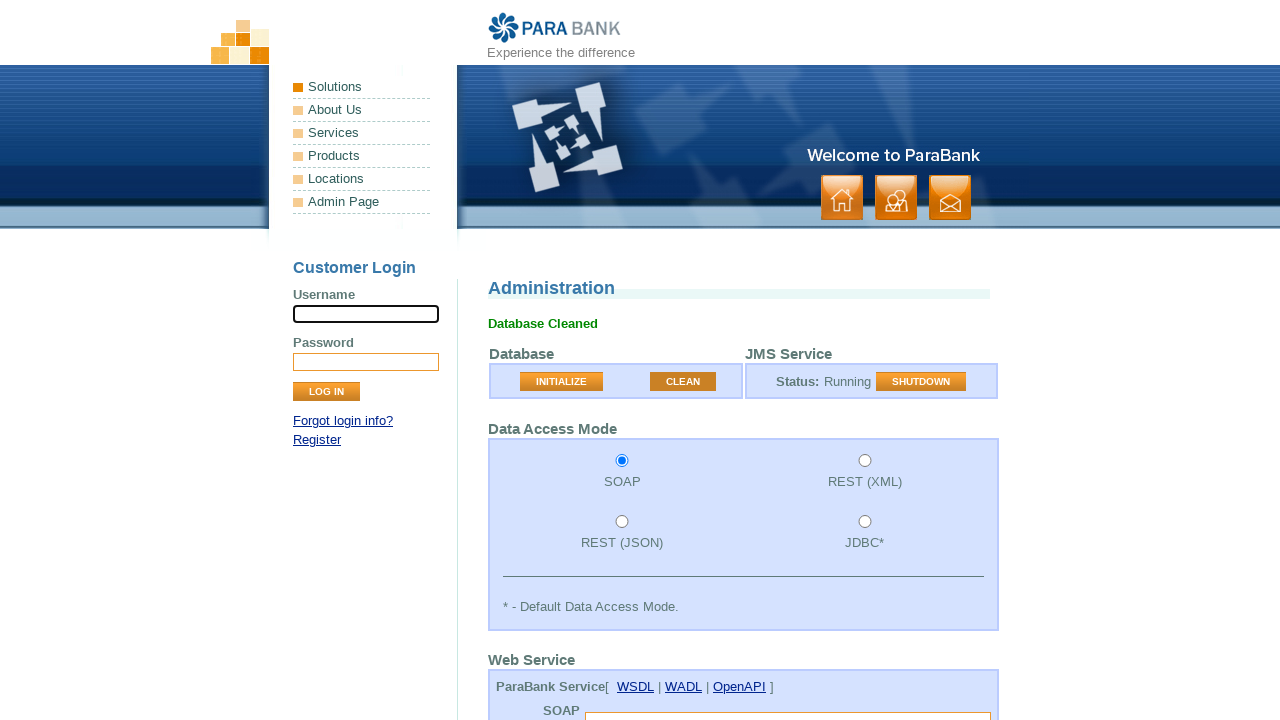